Tests dropdown selection by selecting an option using its value attribute

Starting URL: https://www.tutorialspoint.com/selenium/practice/selenium_automation_practice.php

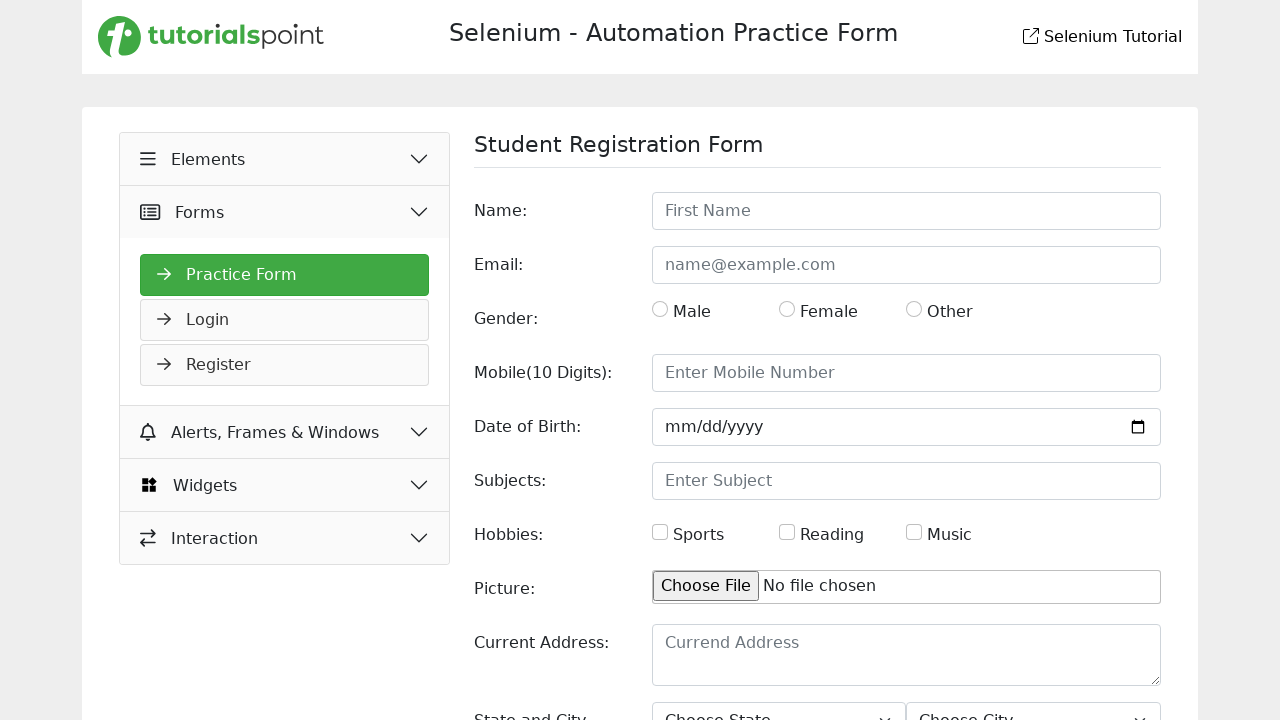

Navigated to Selenium practice page
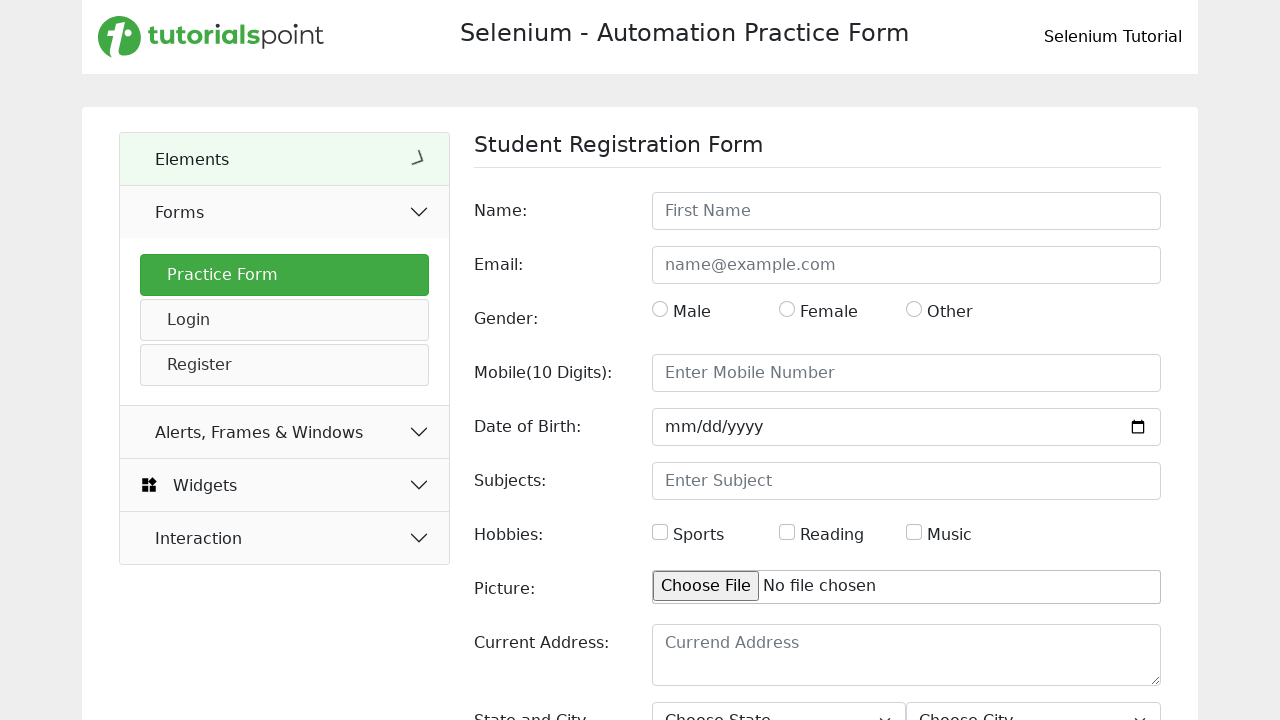

Selected 'Rajasthan' from state dropdown by value attribute on #state
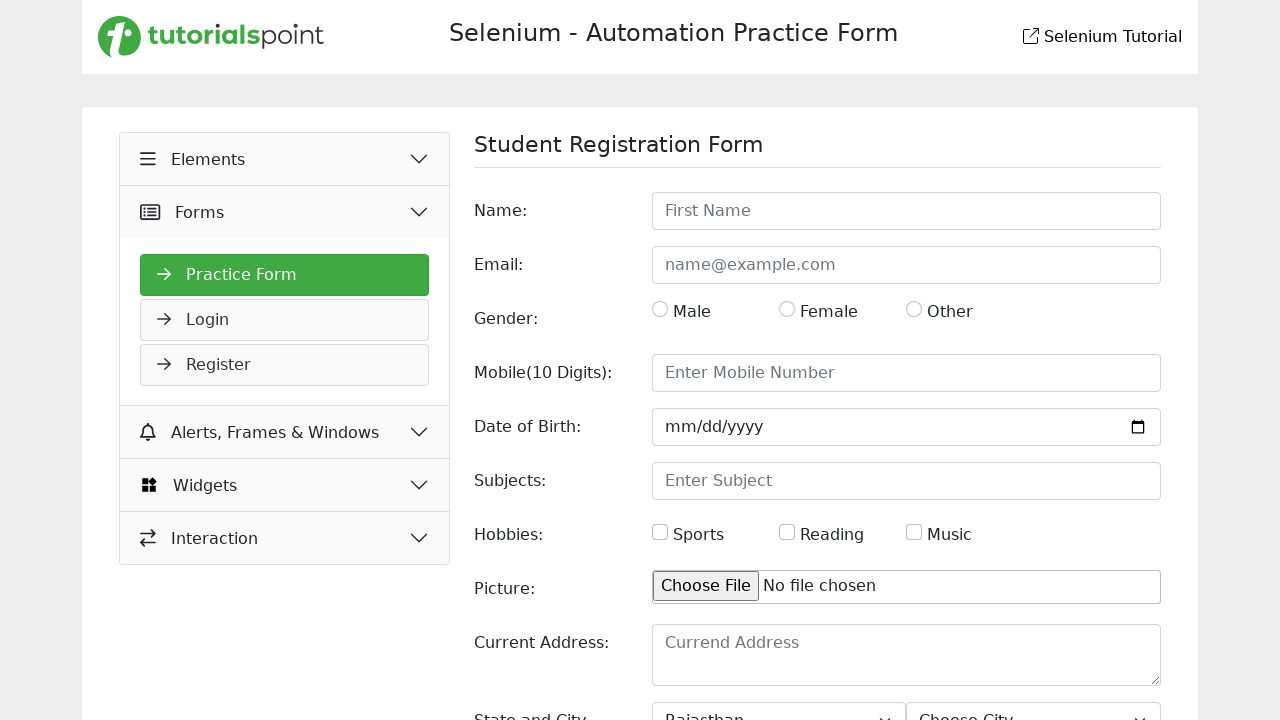

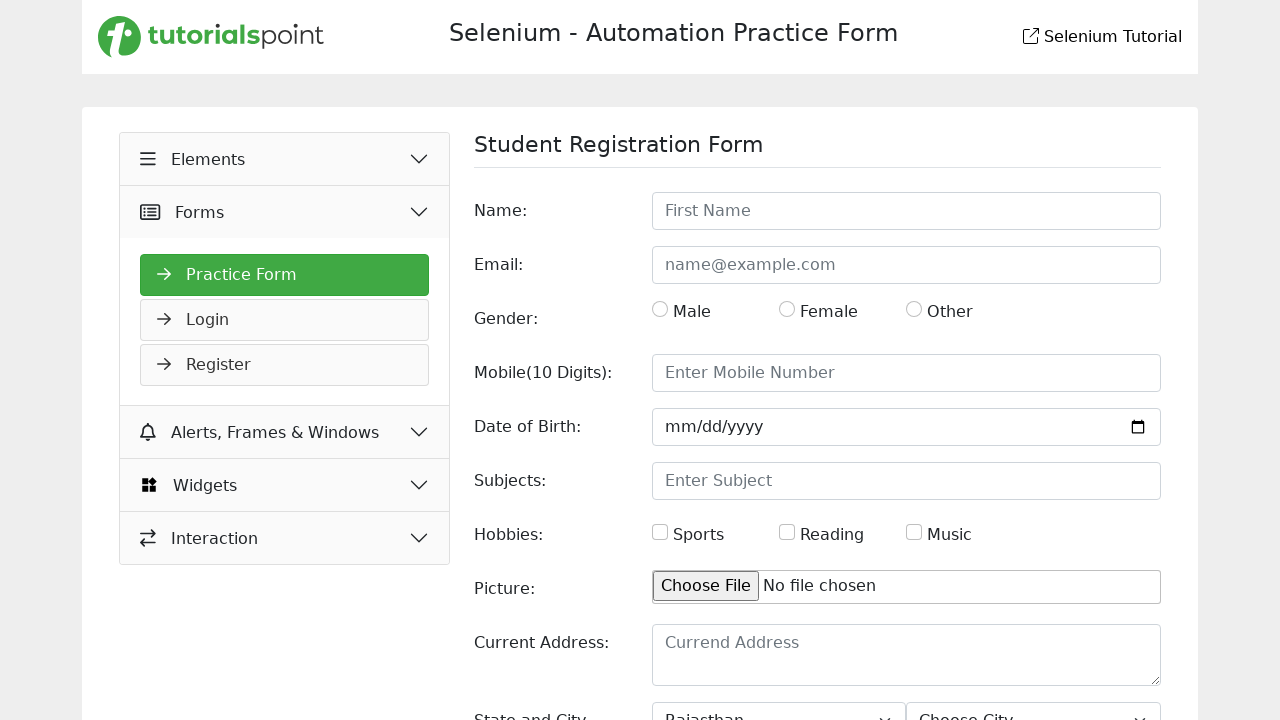